Navigates to ETH Zurich person search form and clicks on an icon element, then waits for another icon element to become clickable.

Starting URL: https://www.bi.id.ethz.ch/personensuche/personenFormular.view

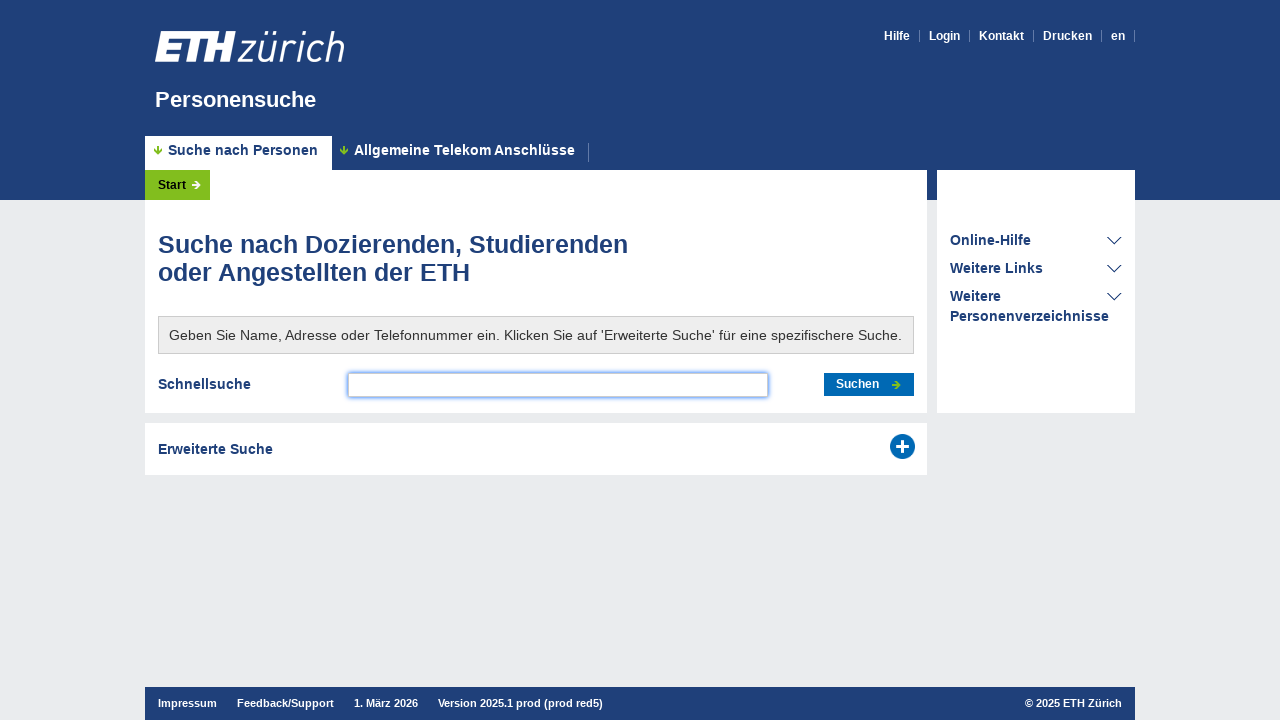

Navigated to ETH Zurich person search form
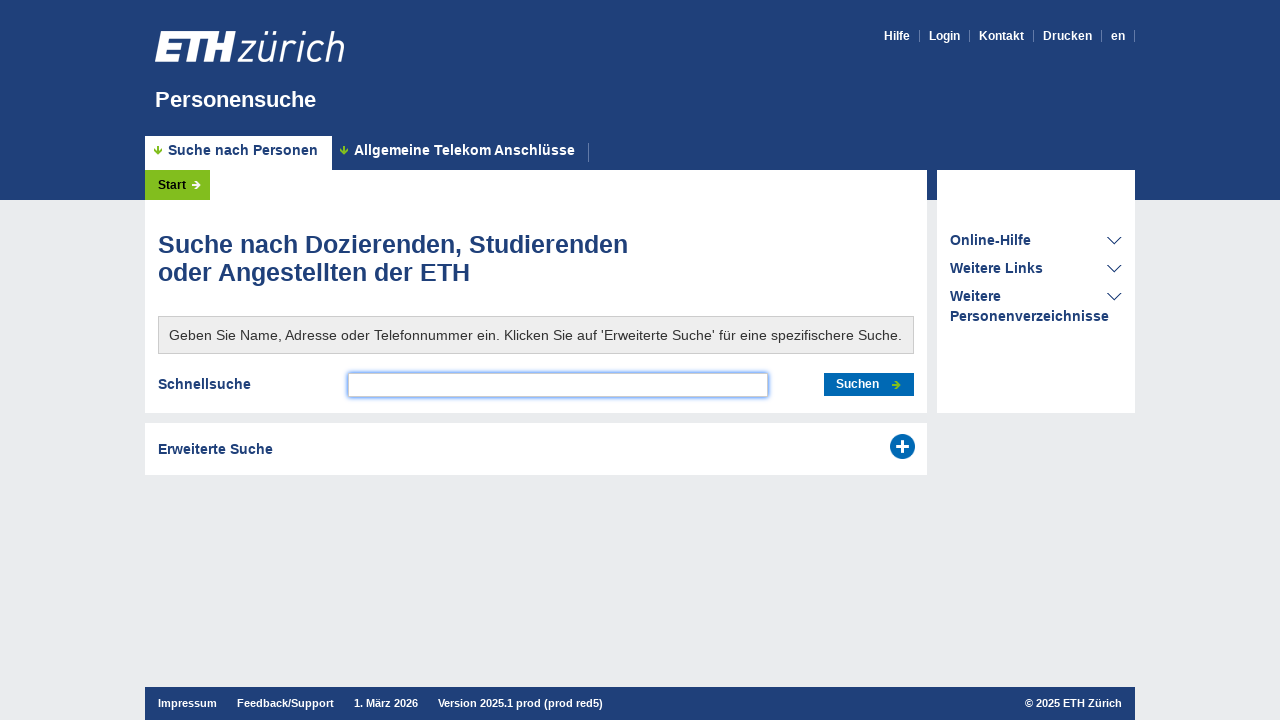

Icon element became visible
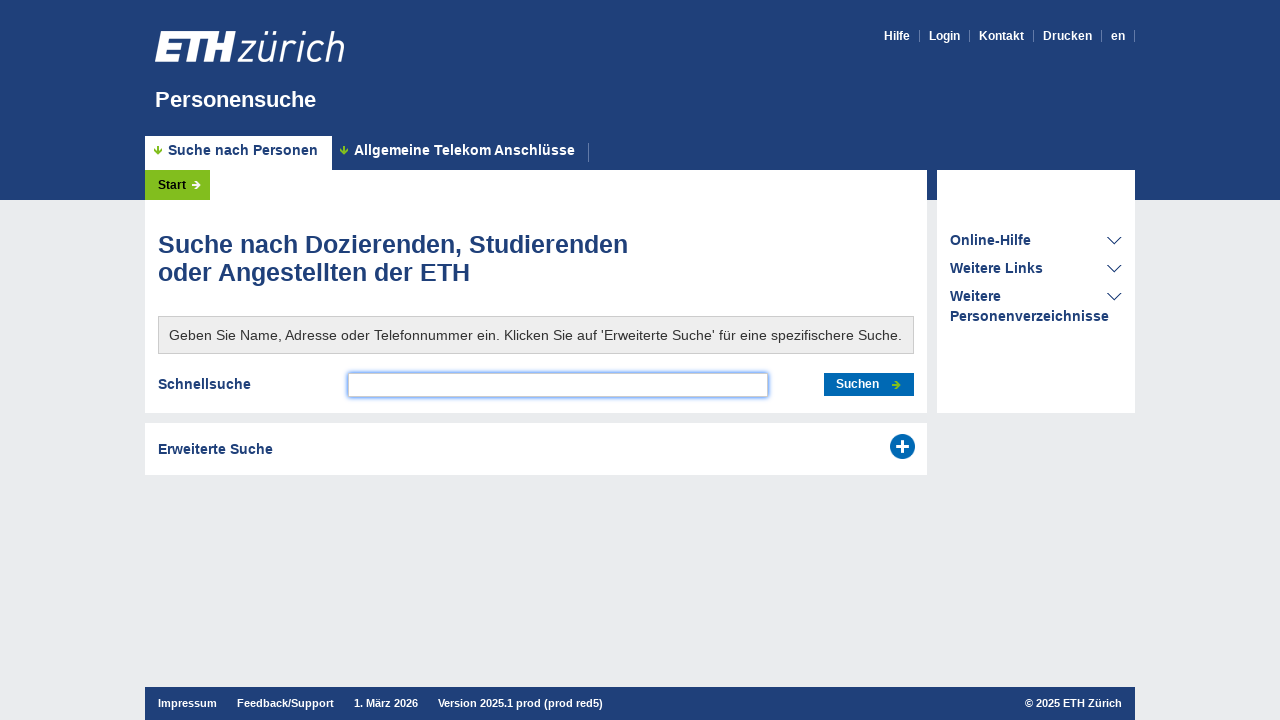

Clicked on icon element at (902, 446) on span.icon
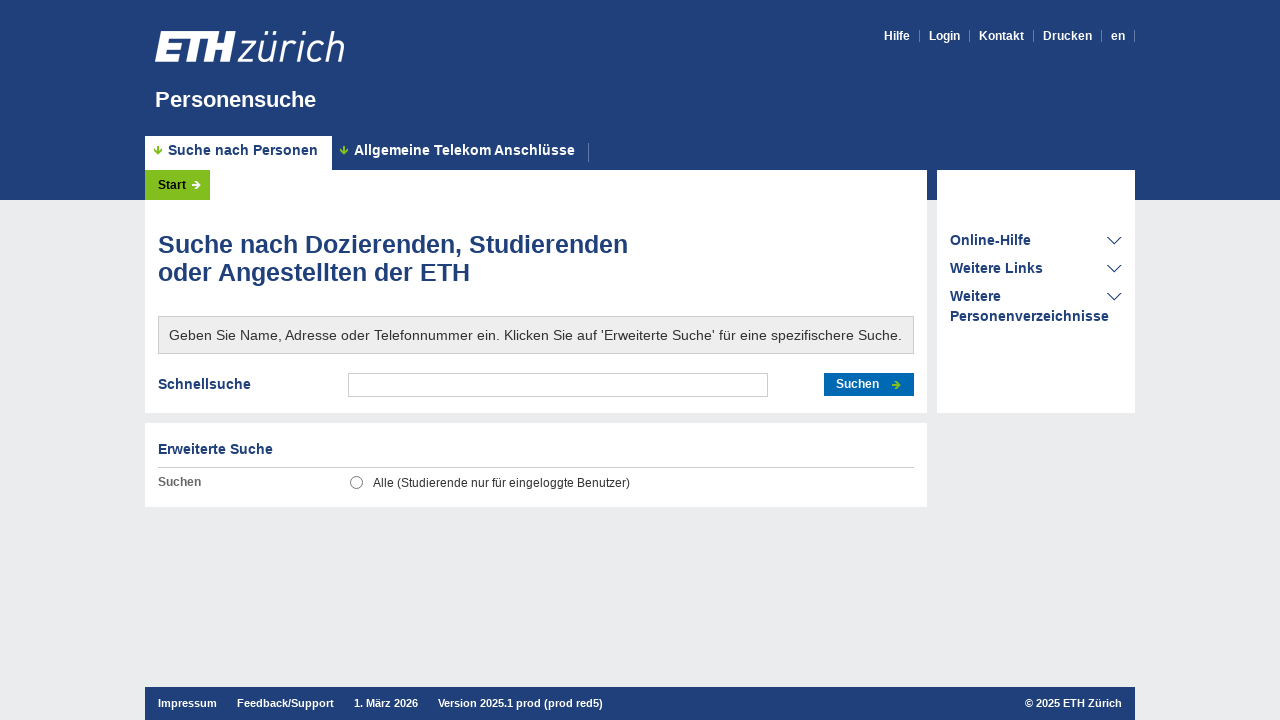

Icon element became clickable again
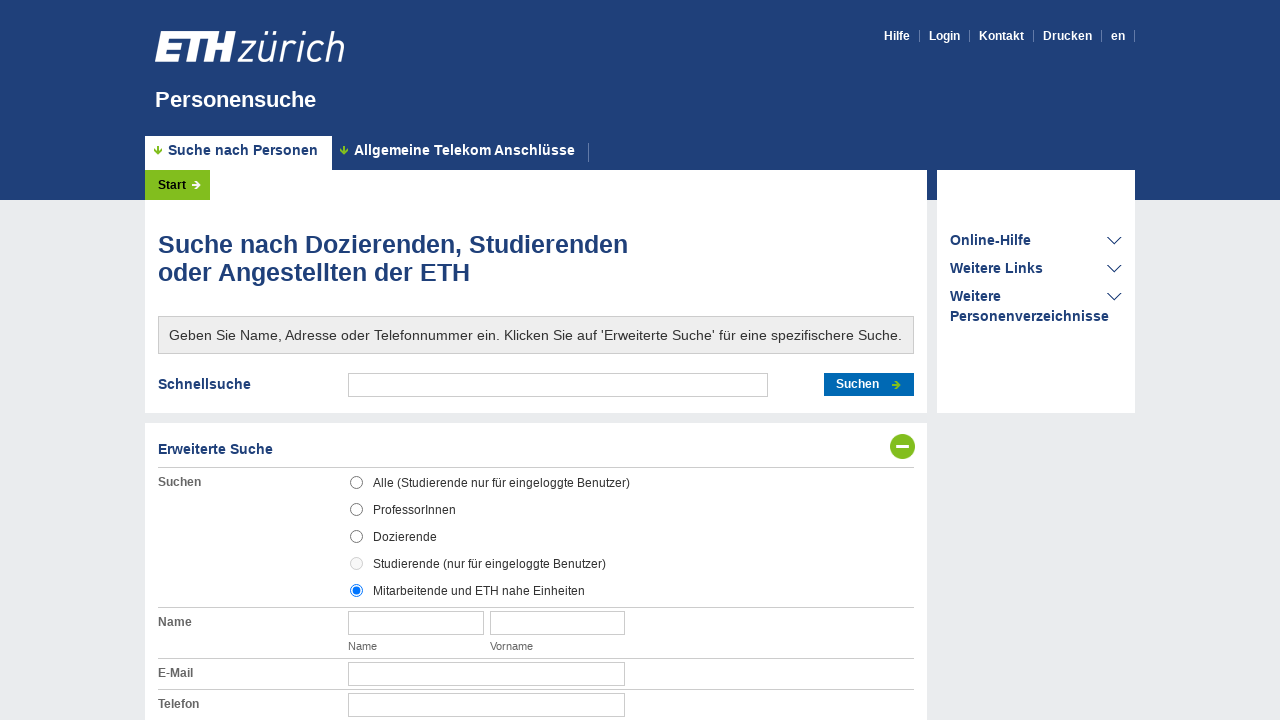

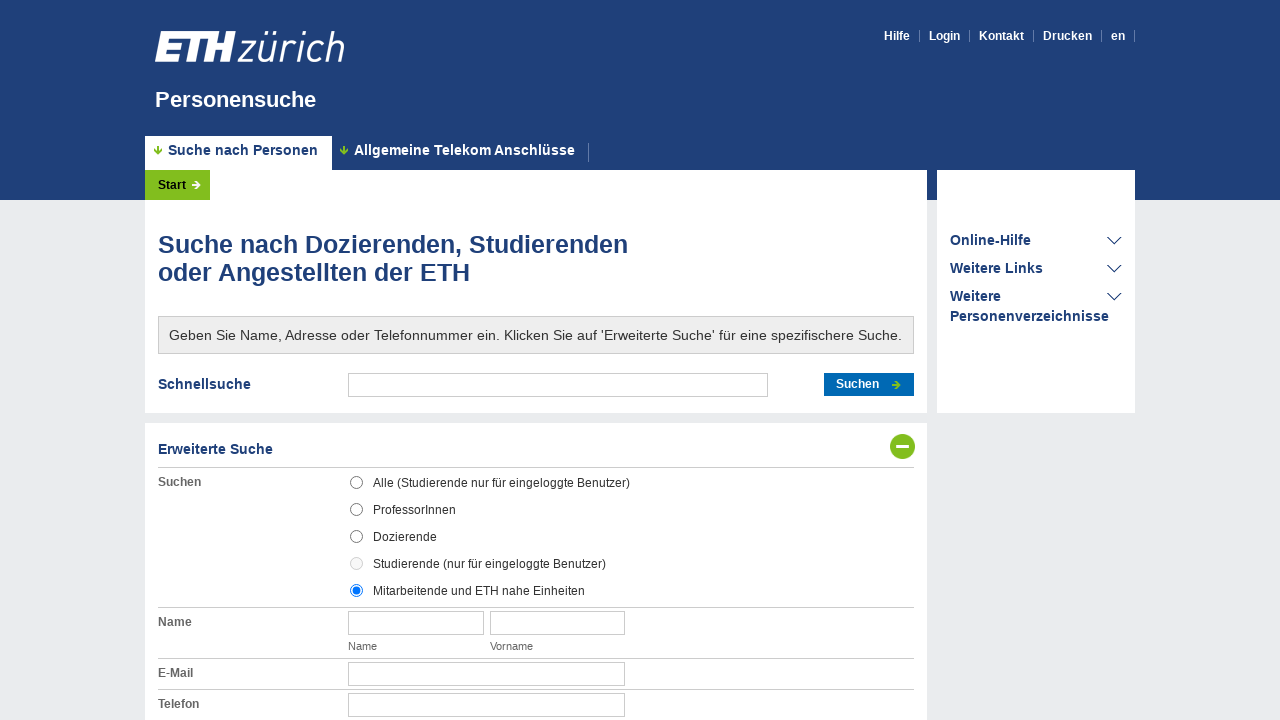